Tests drag and drop functionality on jQuery UI demo page by dragging an element and dropping it onto a target area

Starting URL: https://jqueryui.com/droppable/

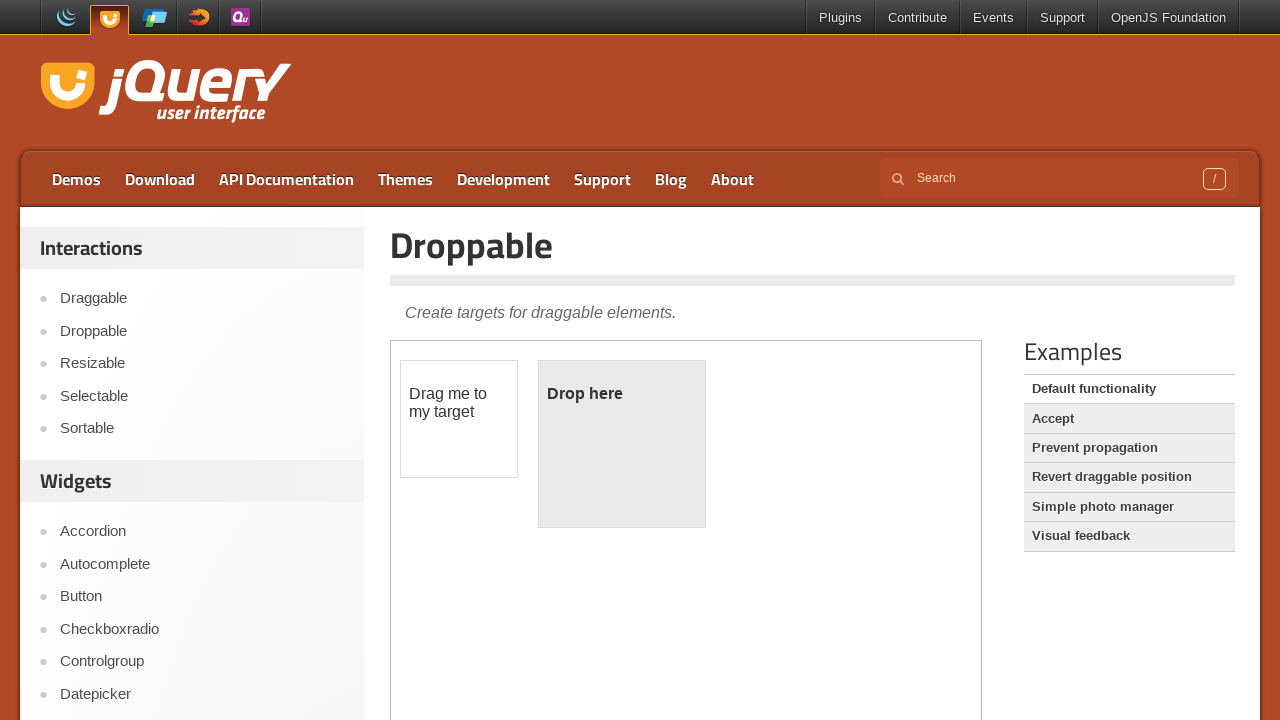

Located the iframe containing the drag and drop demo
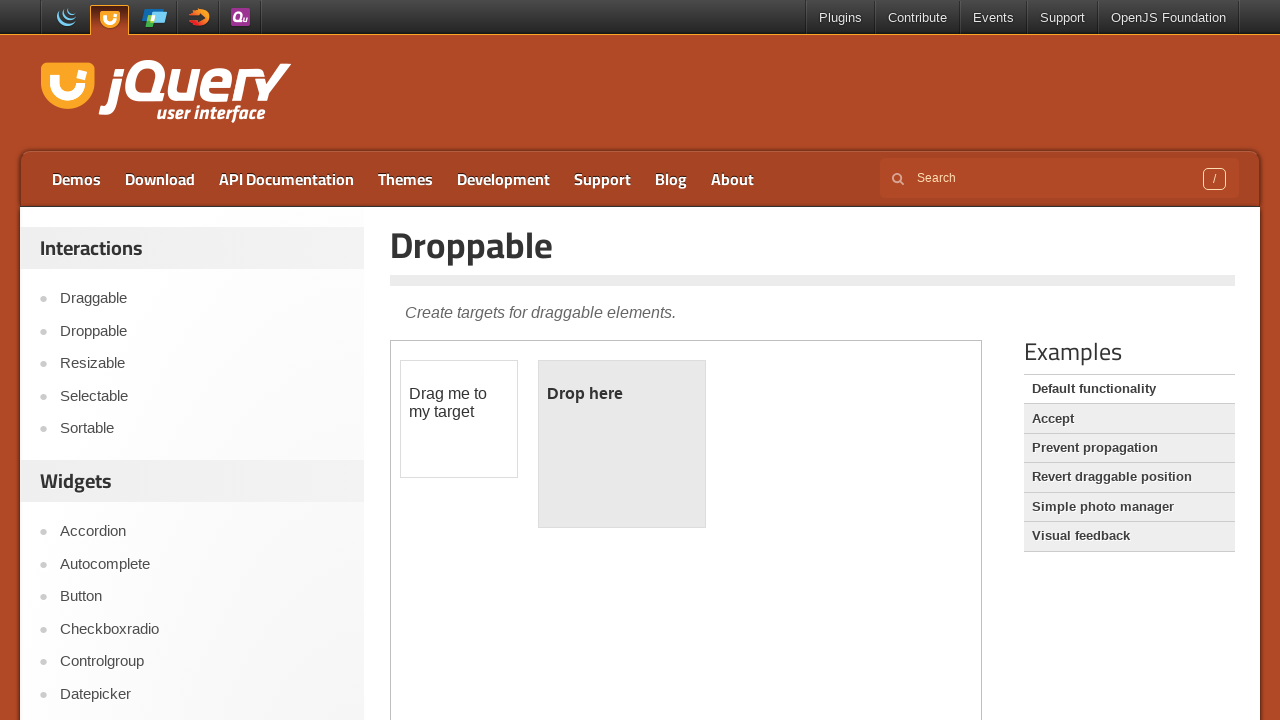

Accessed the first iframe element
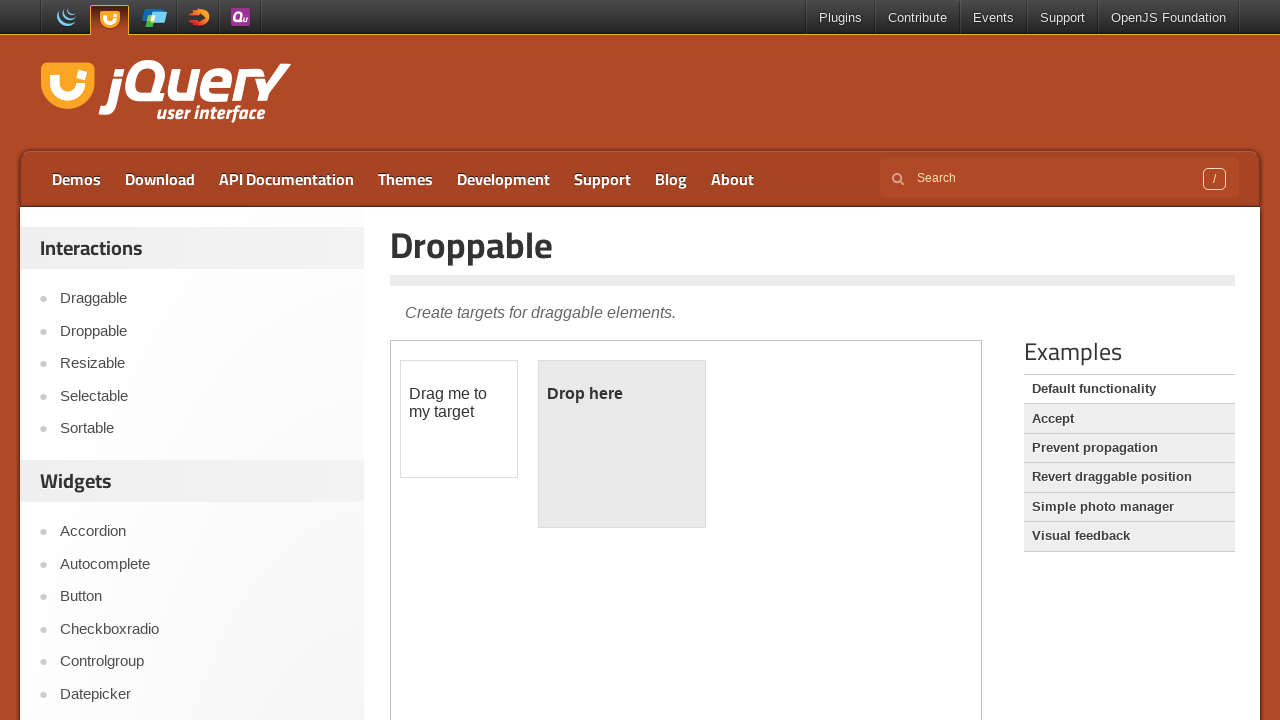

Located the draggable element with id 'draggable'
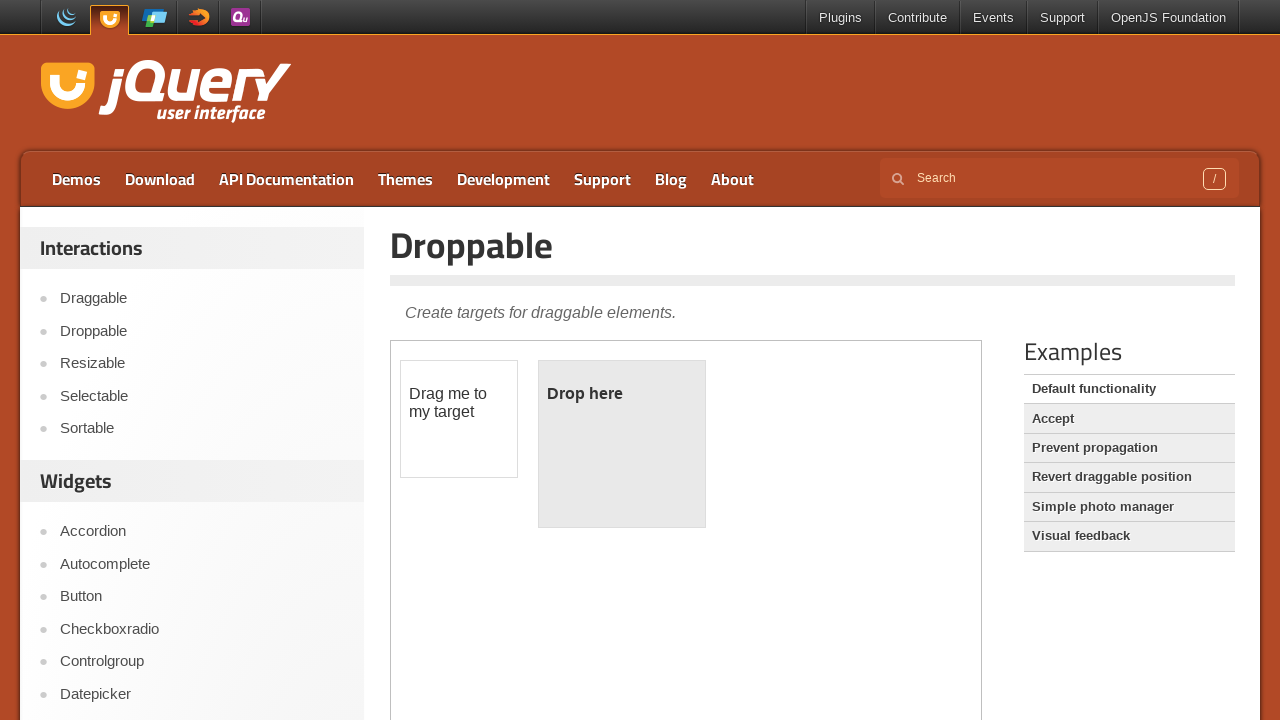

Located the droppable target element with id 'droppable'
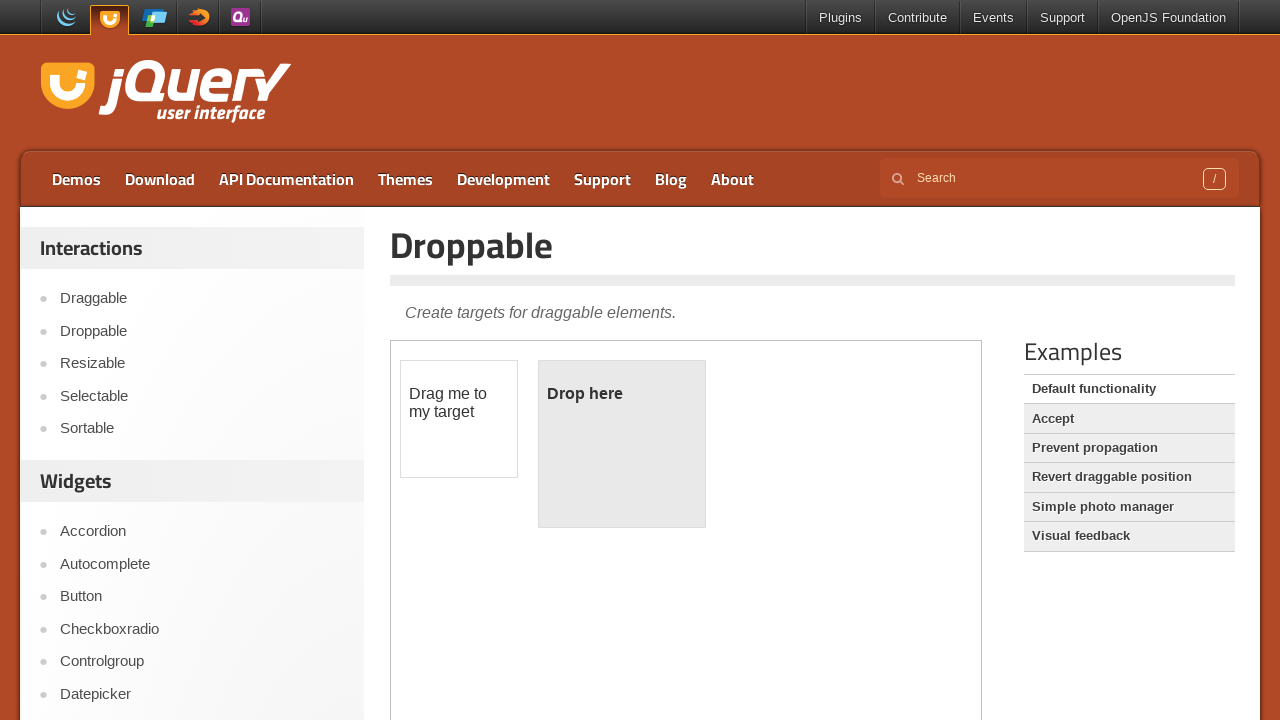

Performed drag and drop operation from draggable to droppable element at (622, 444)
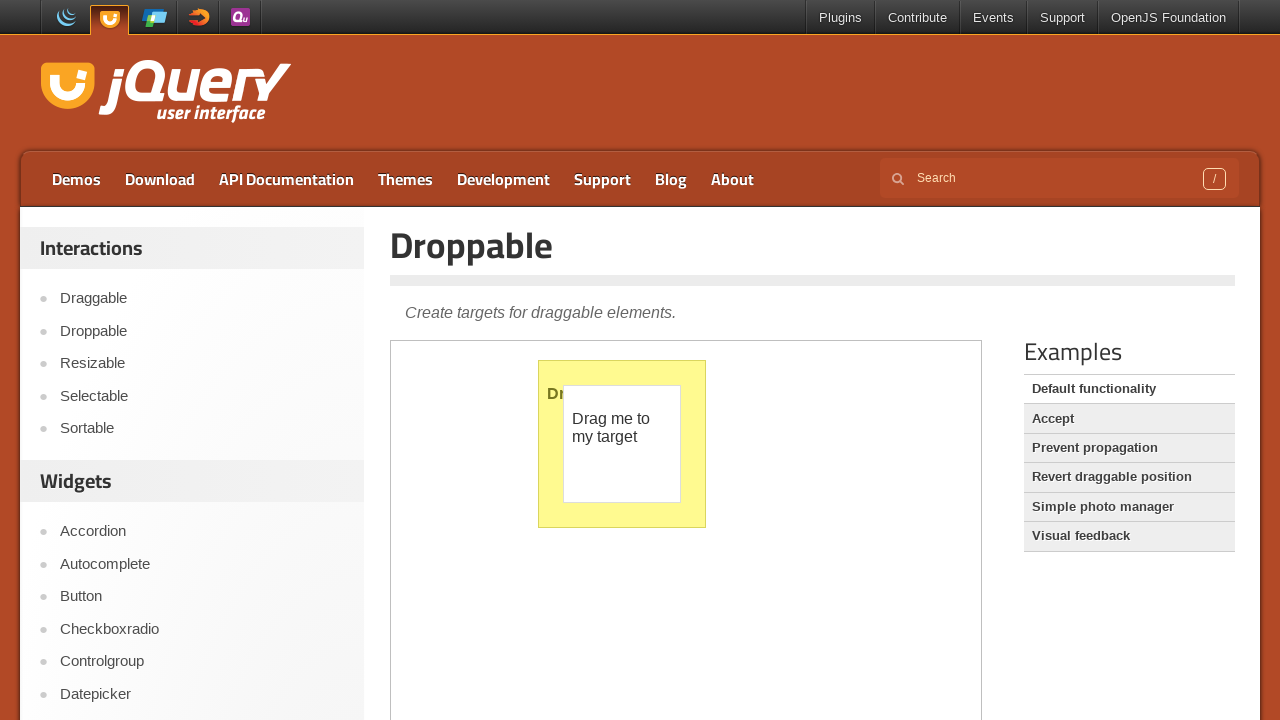

Verified that the drop was successful - 'Dropped!' text found in target element
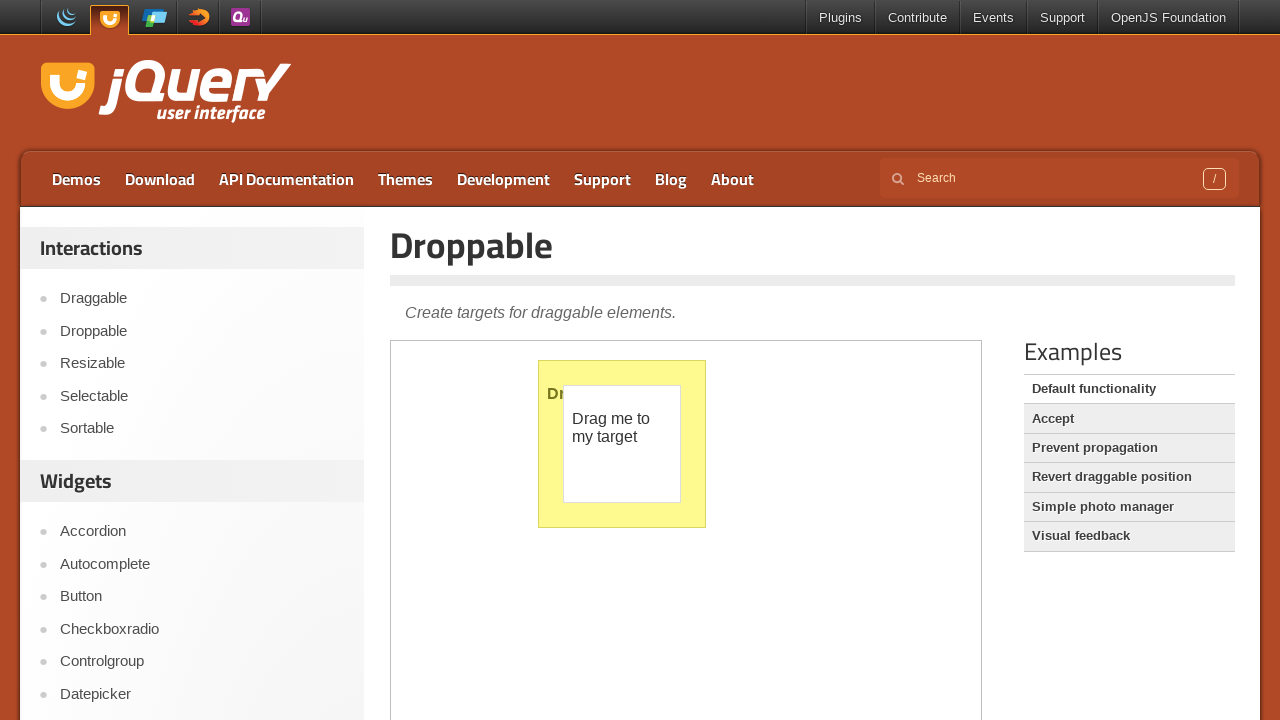

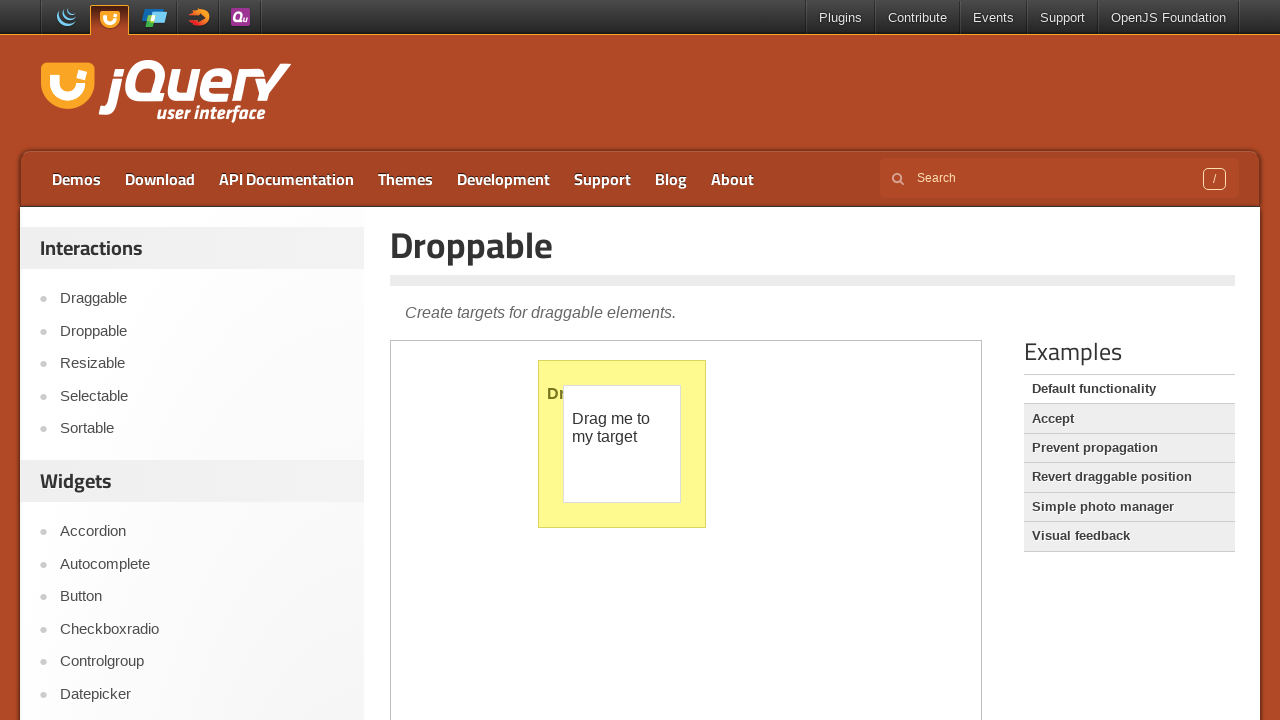